Tests JavaScript alert handling by clicking a button that triggers a JS alert, waiting for the alert to appear, and accepting it.

Starting URL: https://the-internet.herokuapp.com/javascript_alerts

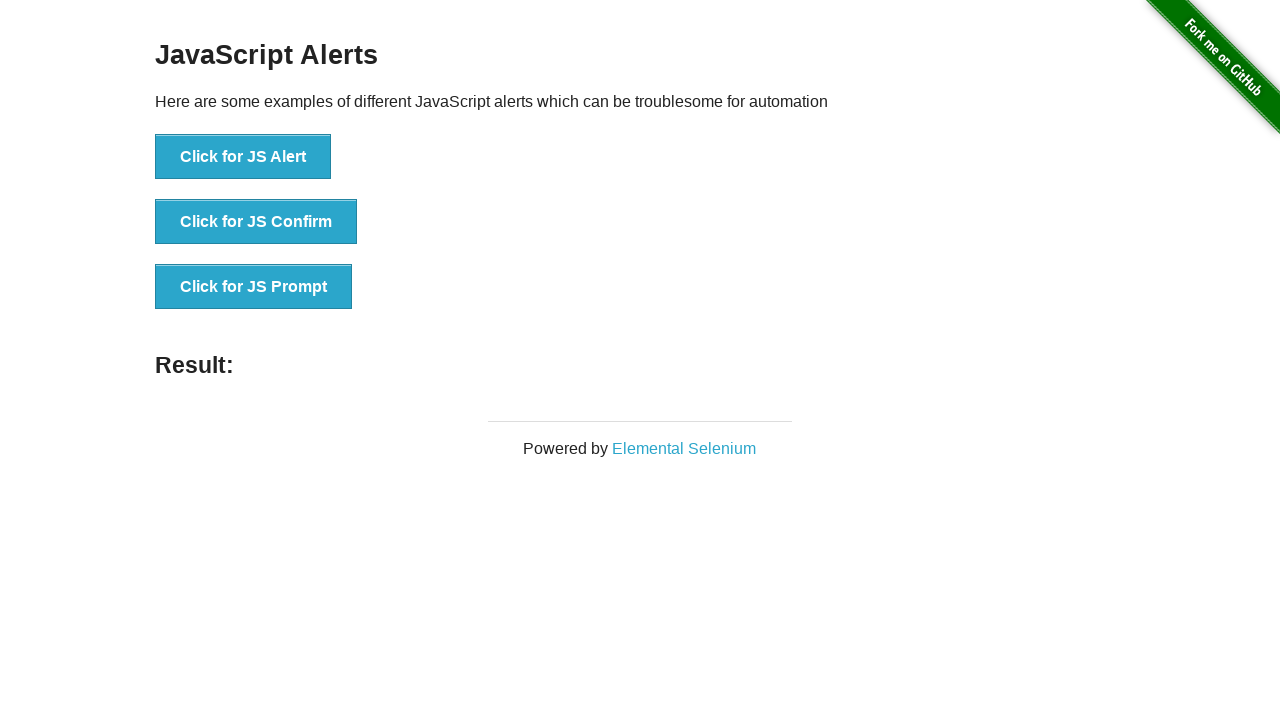

Set up dialog handler to accept alerts
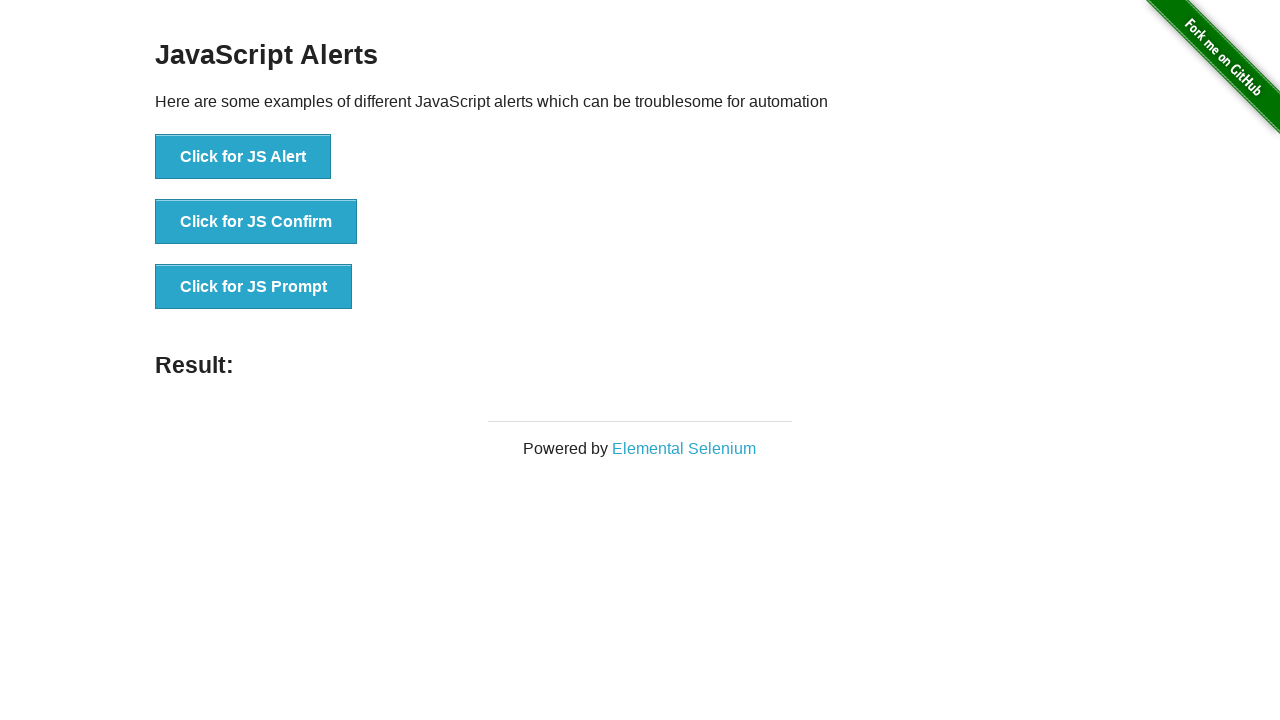

Clicked button to trigger JavaScript alert at (243, 157) on xpath=//button[text()='Click for JS Alert']
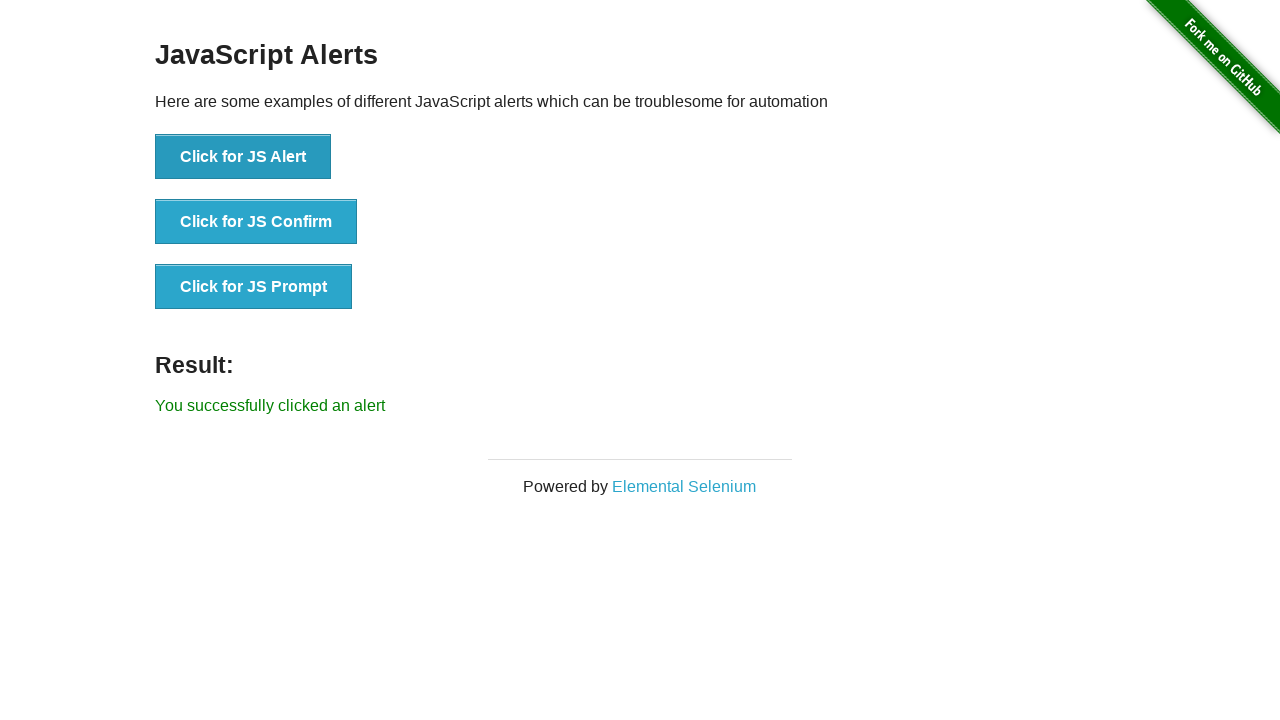

Alert was accepted and result text appeared
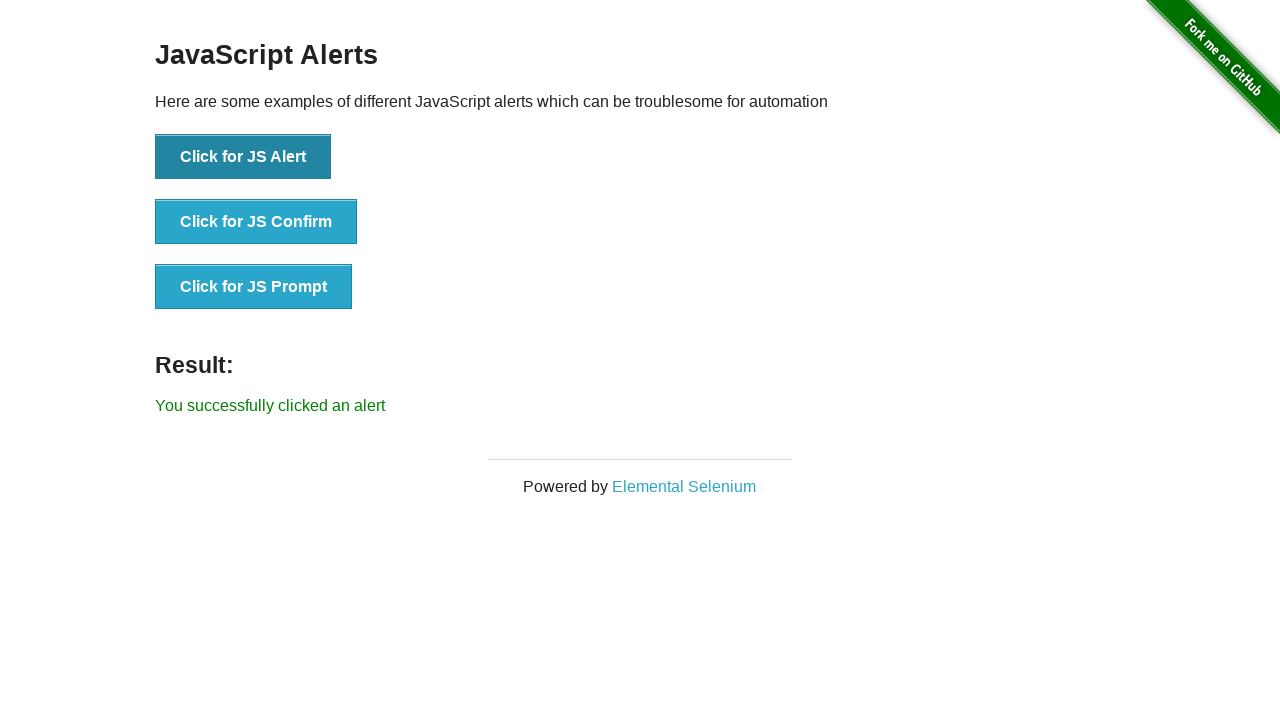

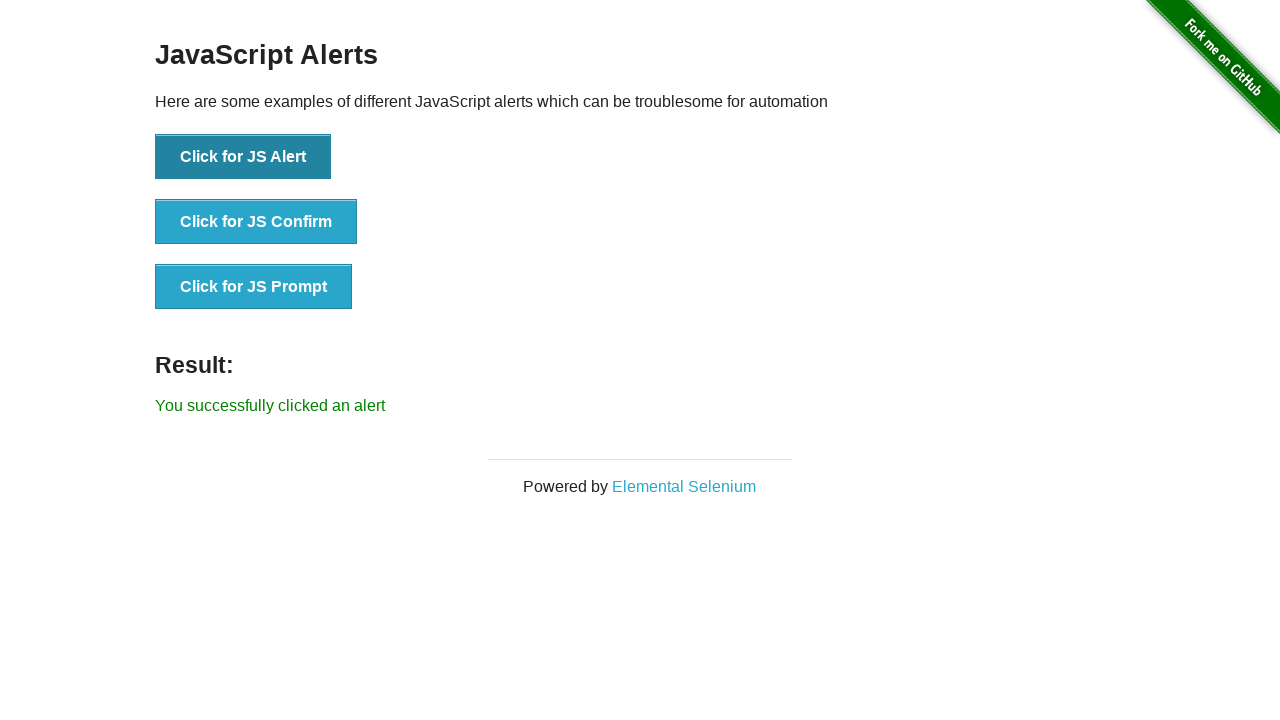